Tests the Oscar Awards database search functionality by selecting award categories (Current Categories), setting the year range from the first year to the latest available year, and executing a search to view results.

Starting URL: https://awardsdatabase.oscars.org/

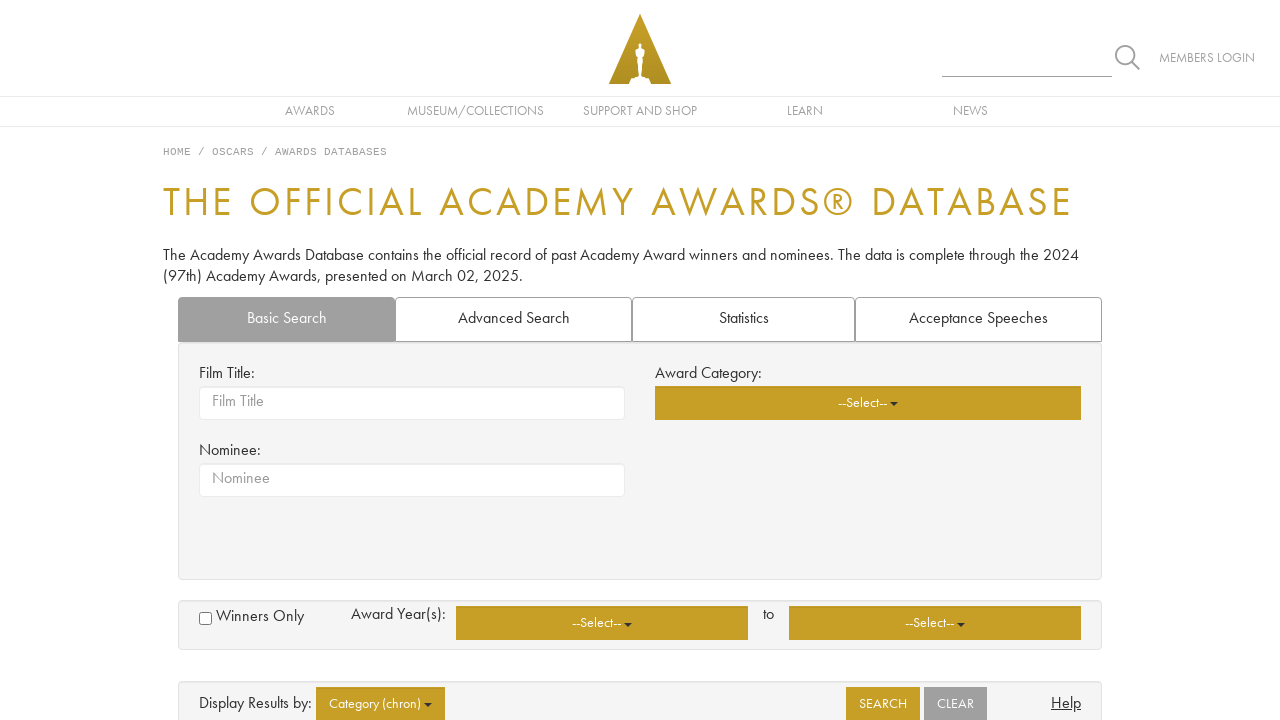

Clicked award categories dropdown at (868, 403) on button.awards-basicsrch-awardcategory
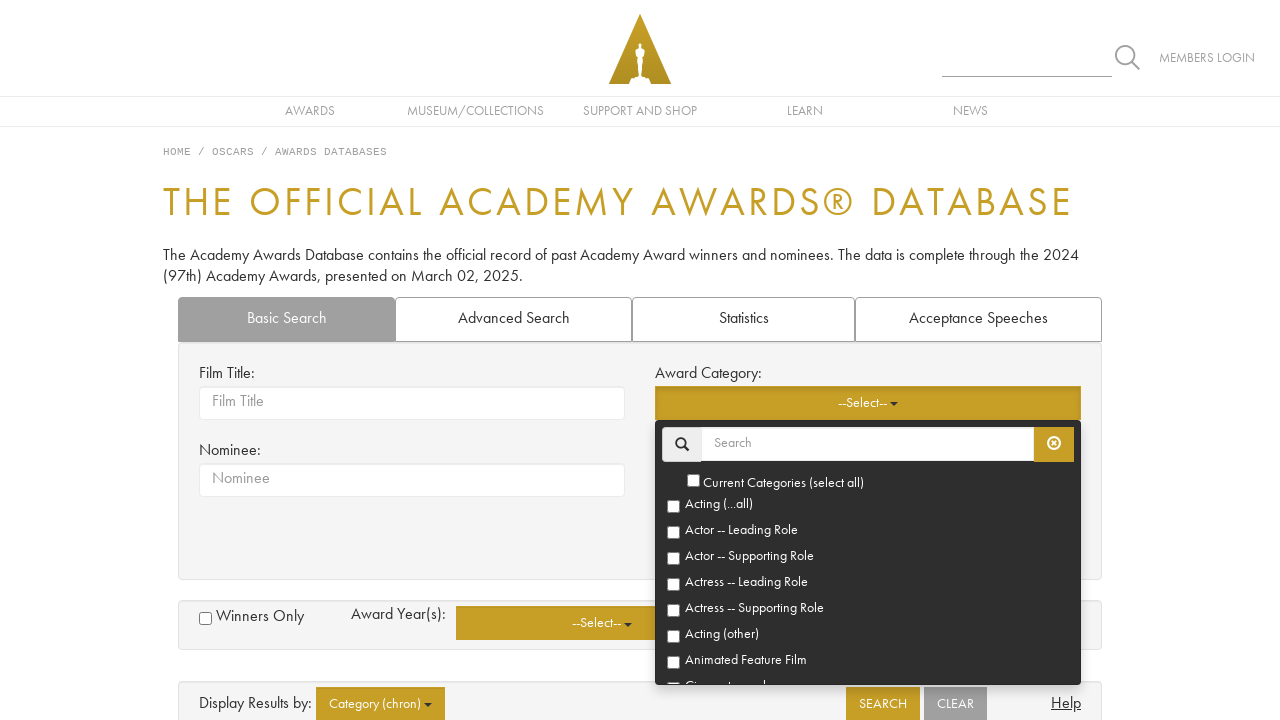

Selected 'Current Categories' option at (782, 483) on b:has-text('Current Categories')
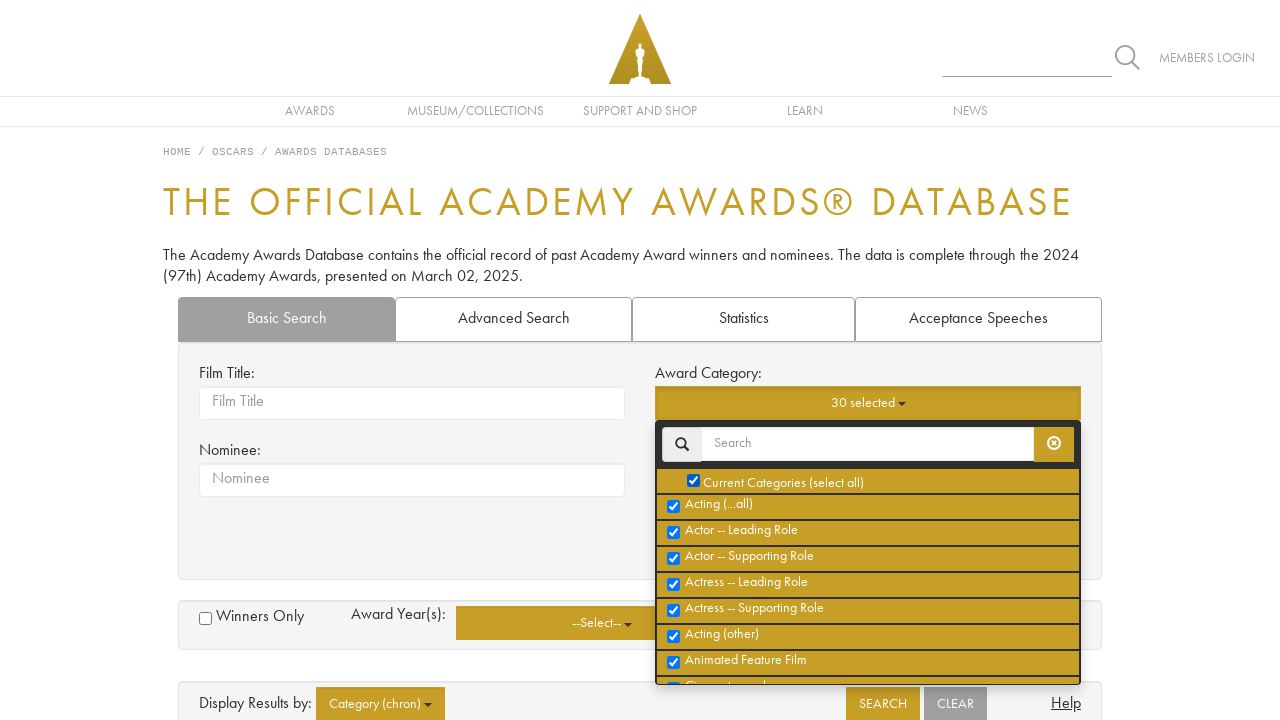

Clicked starting award year dropdown at (602, 623) on button.awards-advsrch-yearsfrom
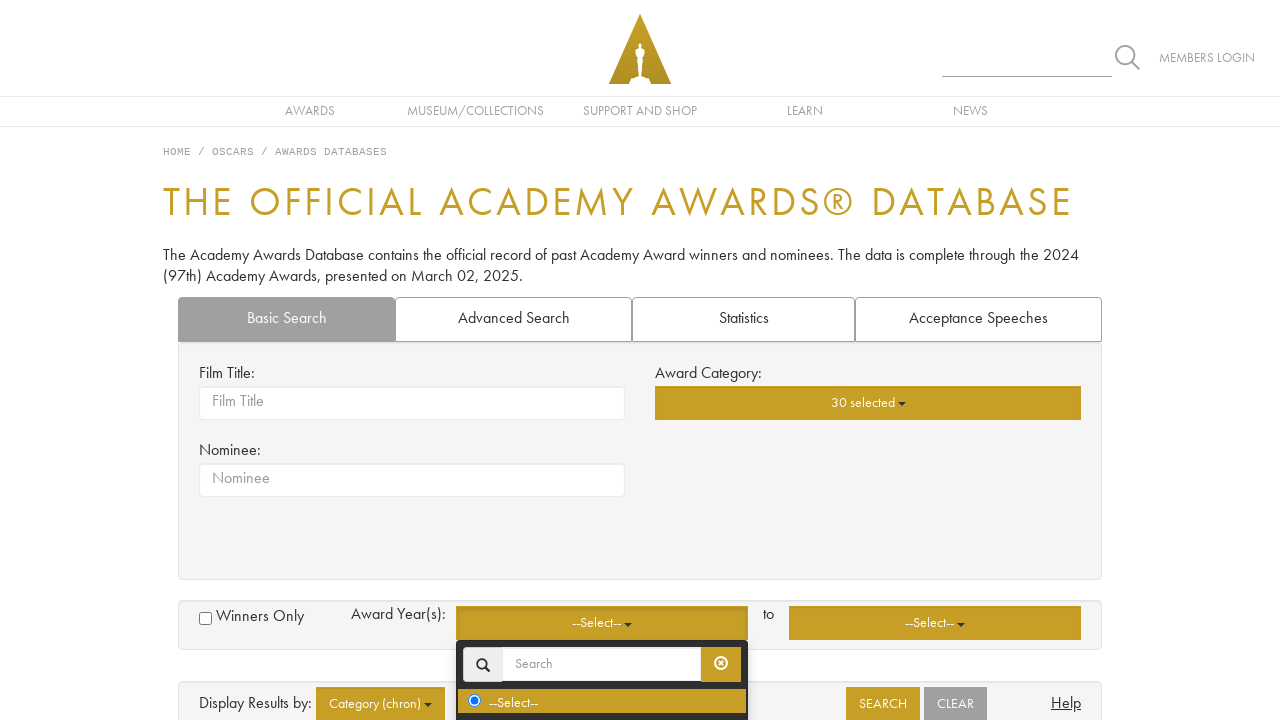

Selected first year from dropdown at (474, 609) on div.btn-group.multiselect-btn-group.open input[value='1']
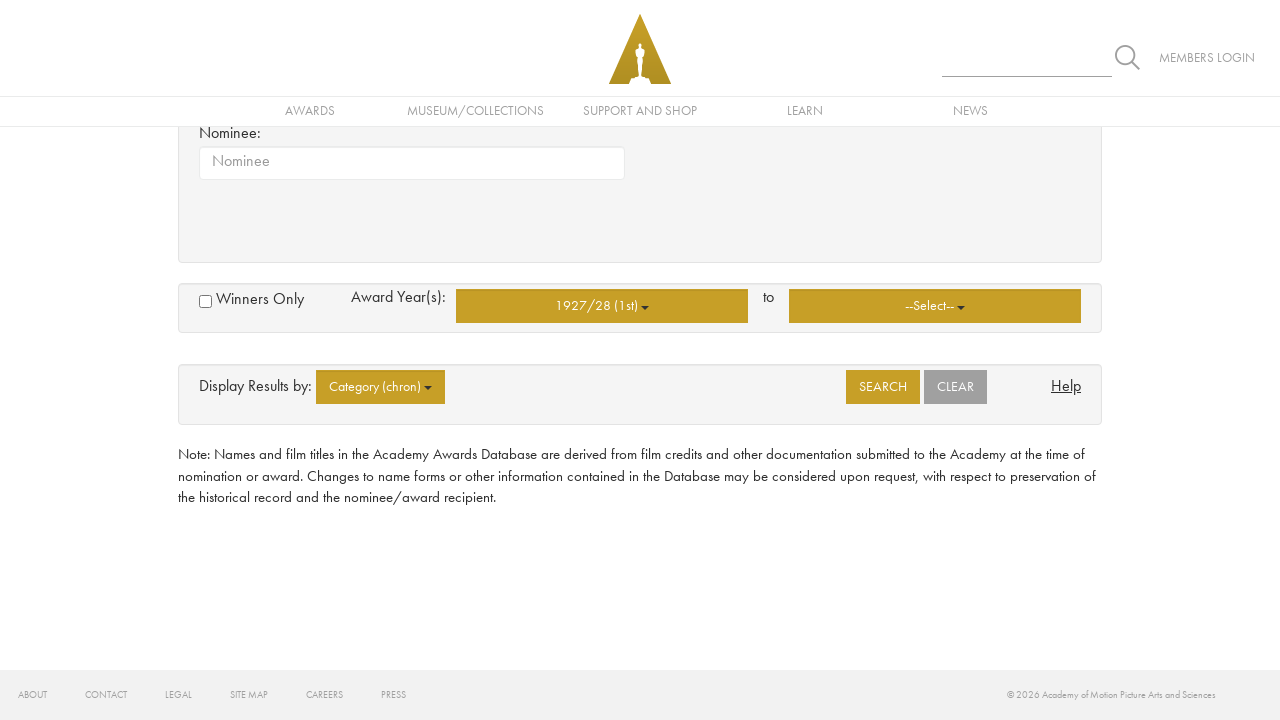

Clicked ending award year dropdown at (935, 306) on button.awards-advsrch-yearsto
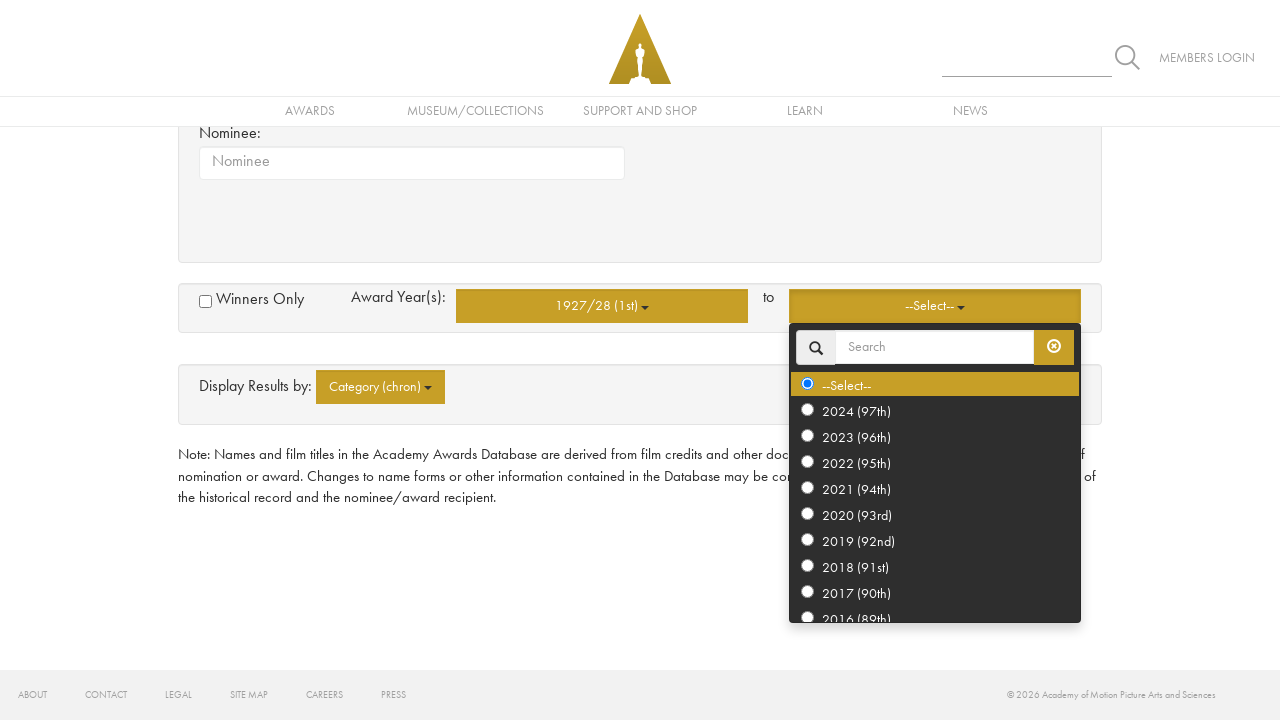

Retrieved latest year index from dropdown options
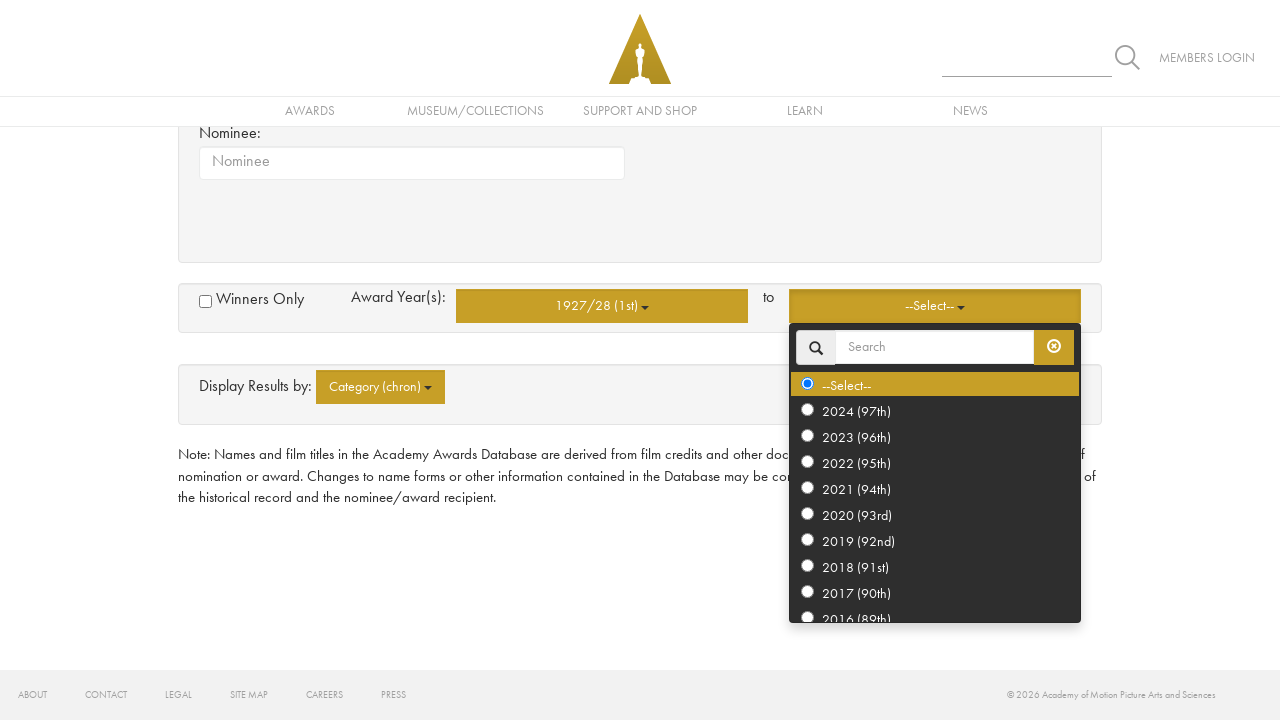

Selected latest year (index 97) from dropdown at (807, 410) on div.btn-group.multiselect-btn-group.open input[value='97']
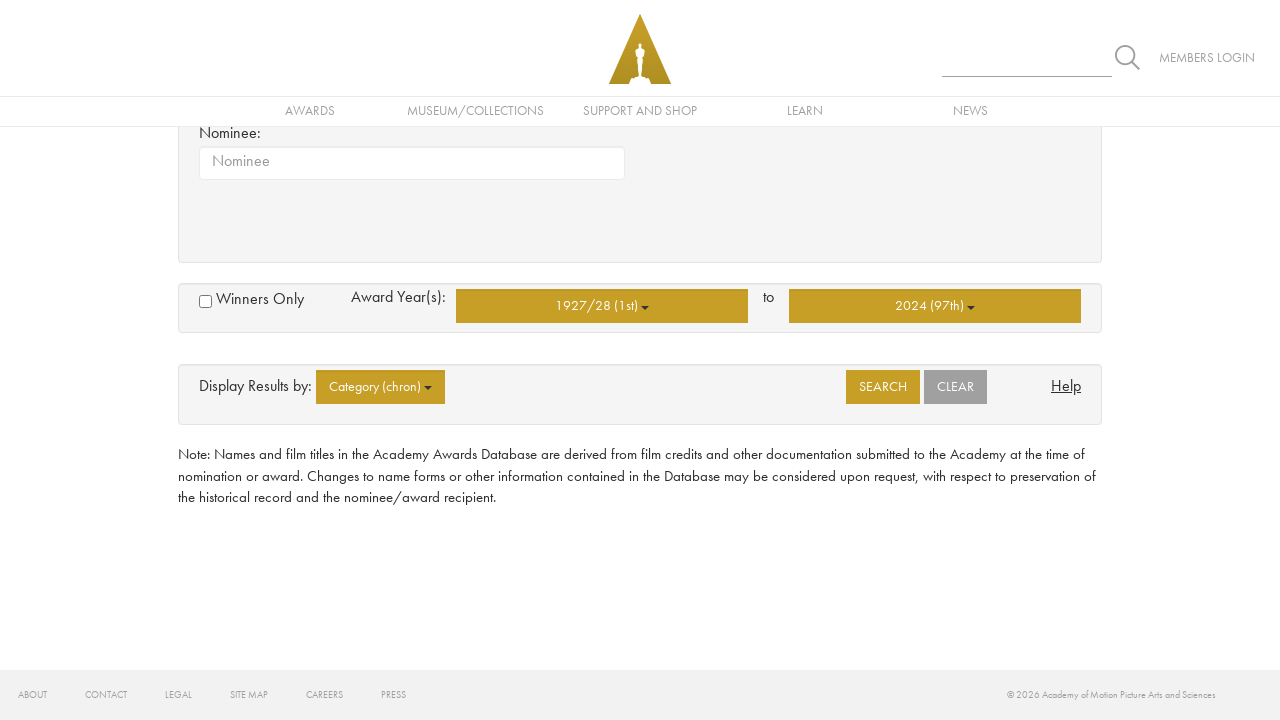

Clicked search button to execute query at (883, 387) on #btnbasicsearch
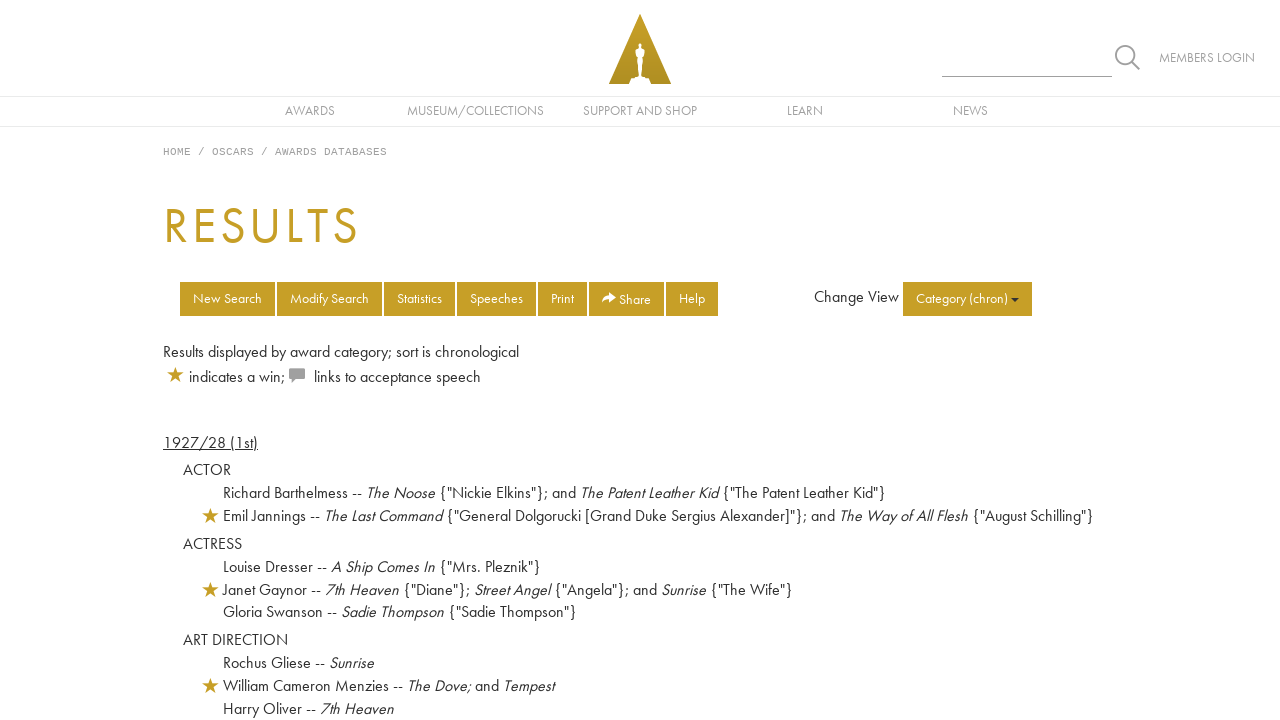

Results container loaded successfully
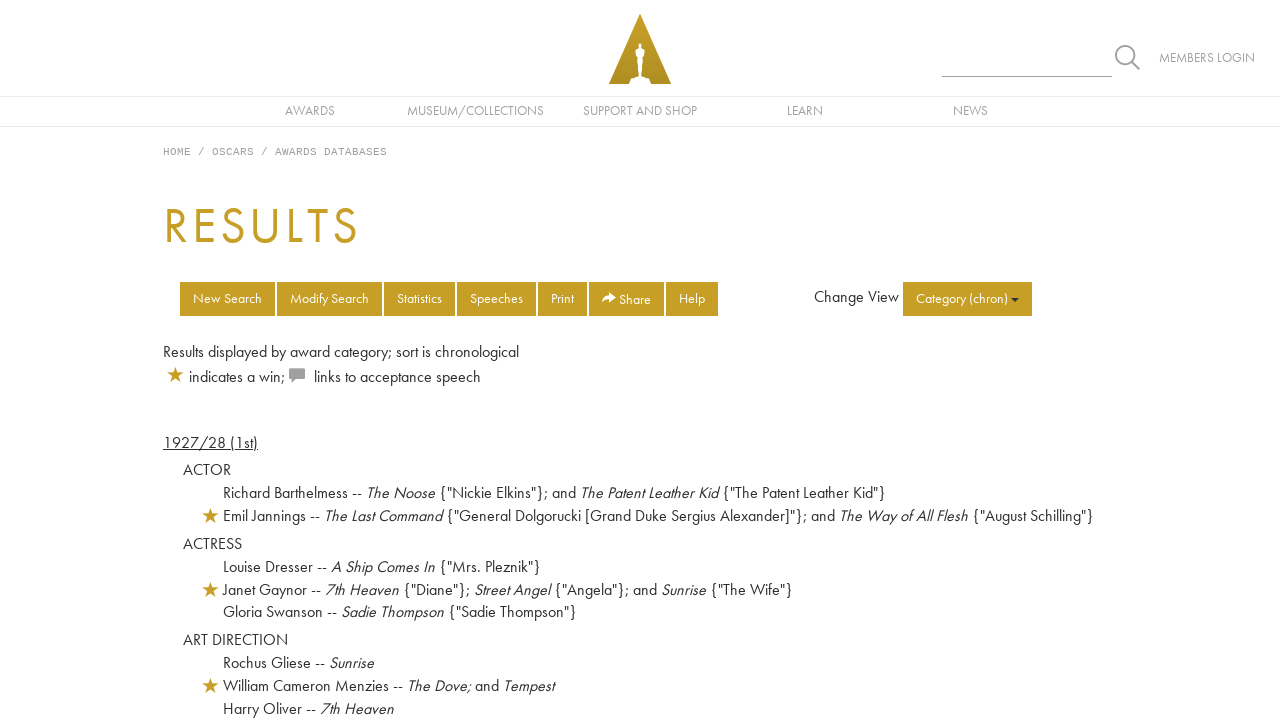

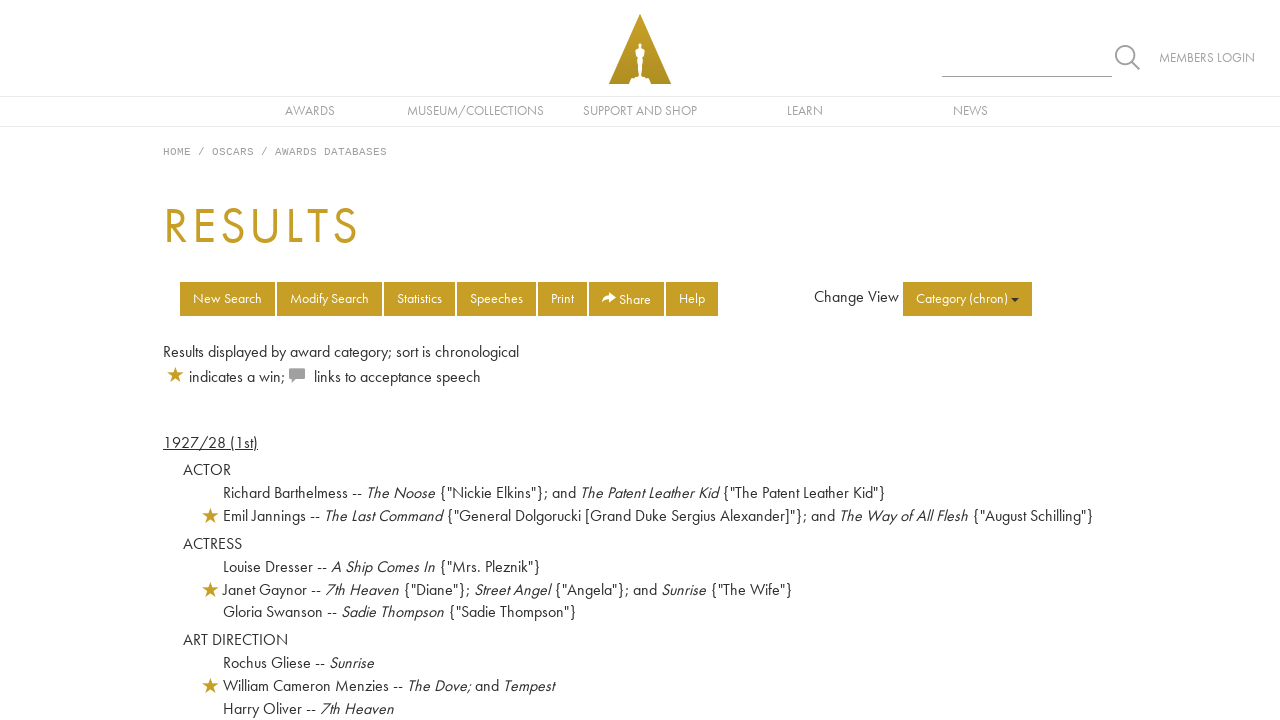